Tests checkbox functionality by clicking multiple checkboxes and verifying their states

Starting URL: https://rahulshettyacademy.com/dropdownsPractise/

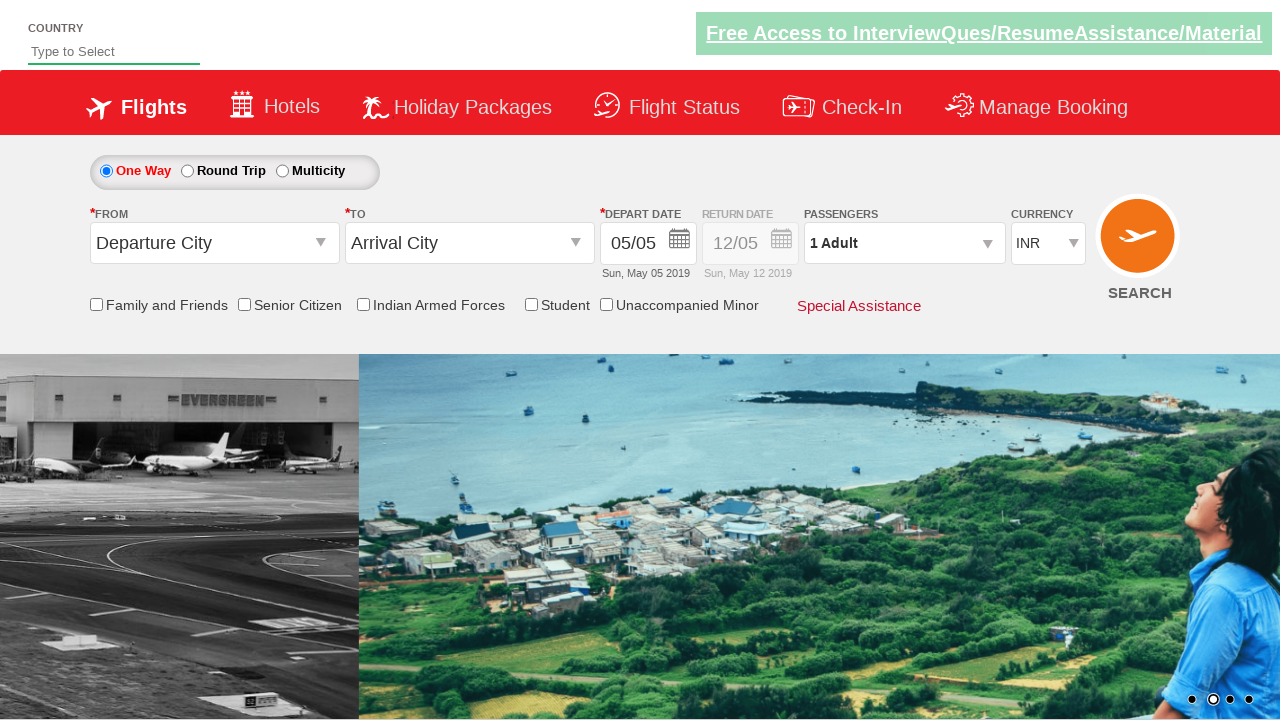

Clicked friends and family checkbox at (96, 304) on input[id*='friendsandfamily']
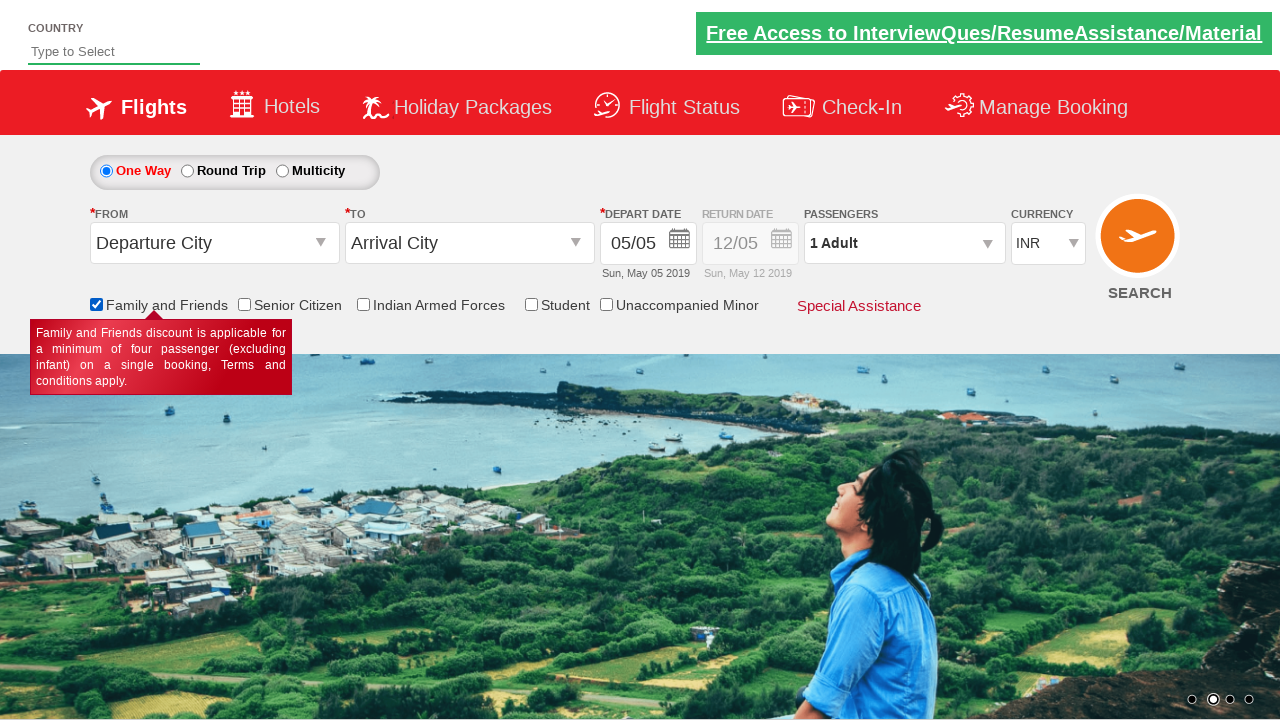

Verified friends and family checkbox is selected
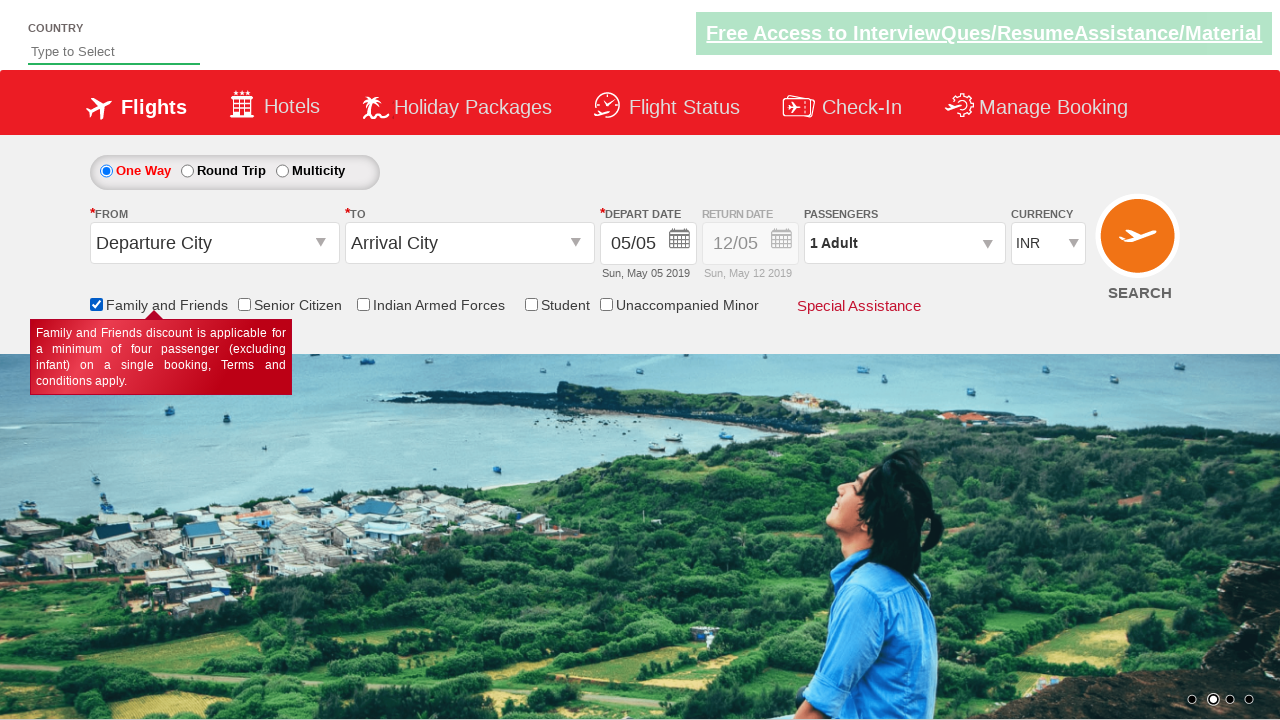

Clicked senior citizen discount checkbox at (244, 304) on input[id*='SeniorCitizenDiscount']
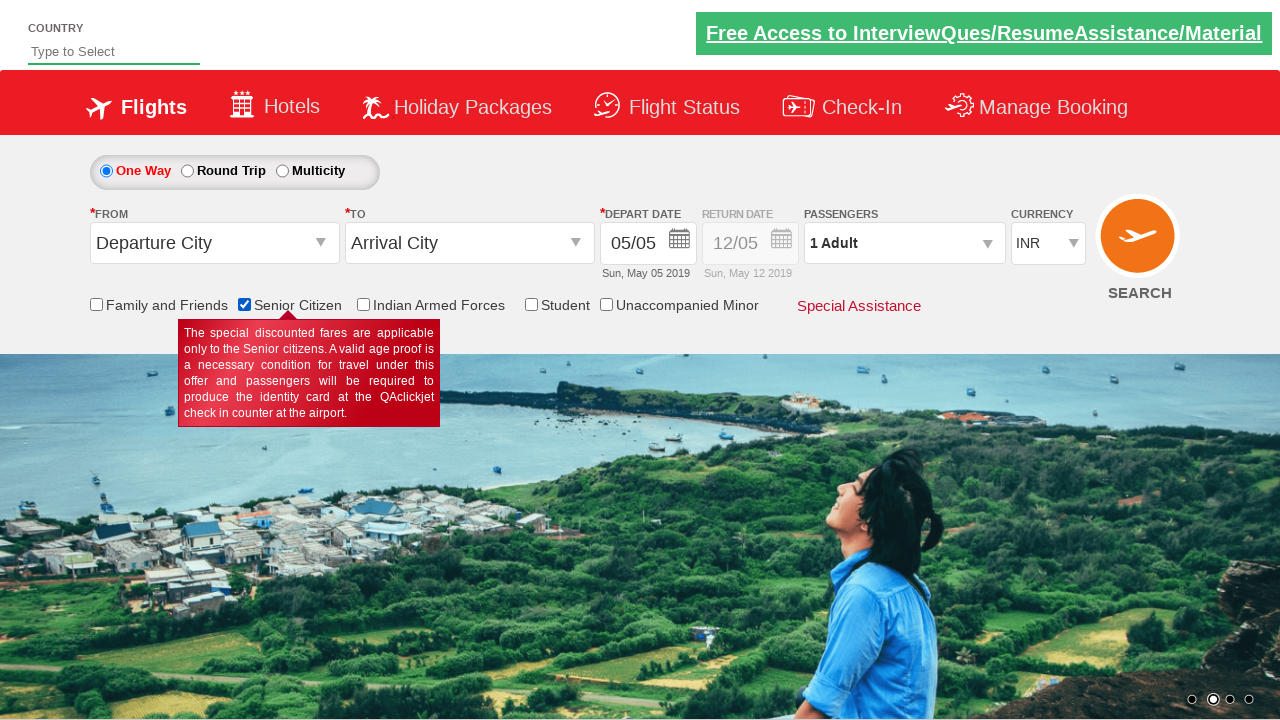

Verified senior citizen discount checkbox is selected
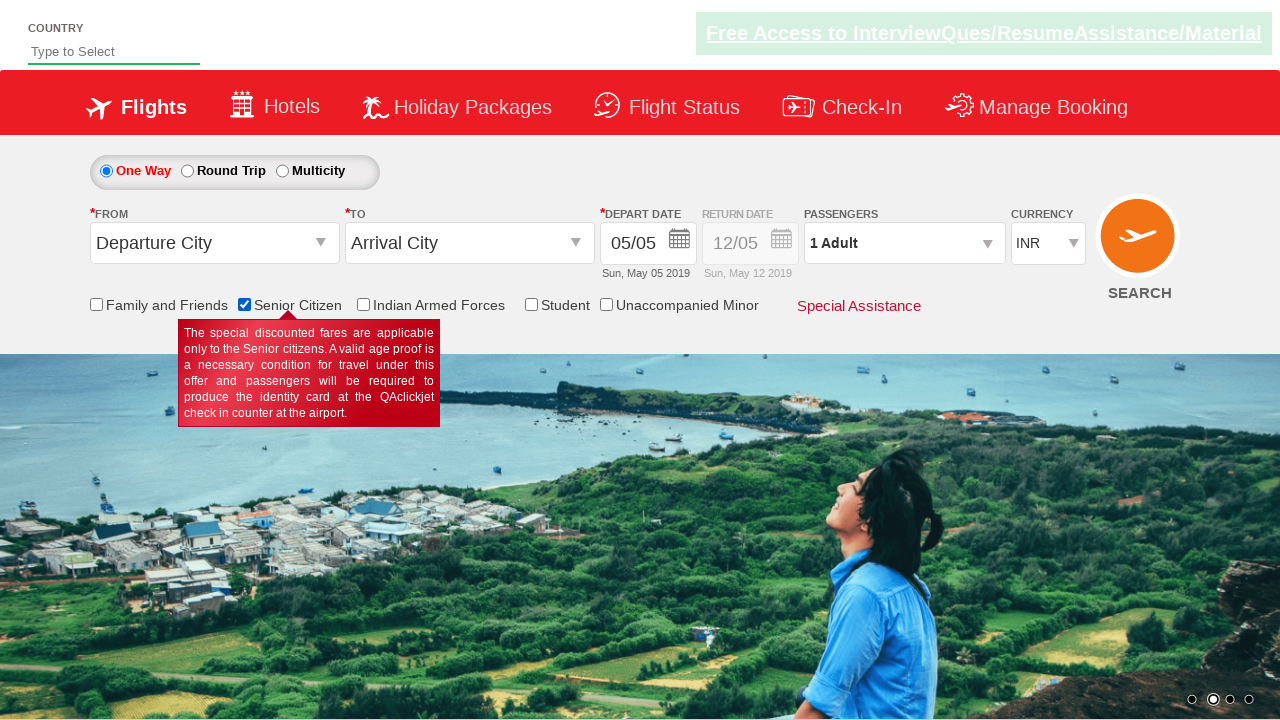

Clicked armed forces checkbox at (363, 304) on input[id*='IndArm']
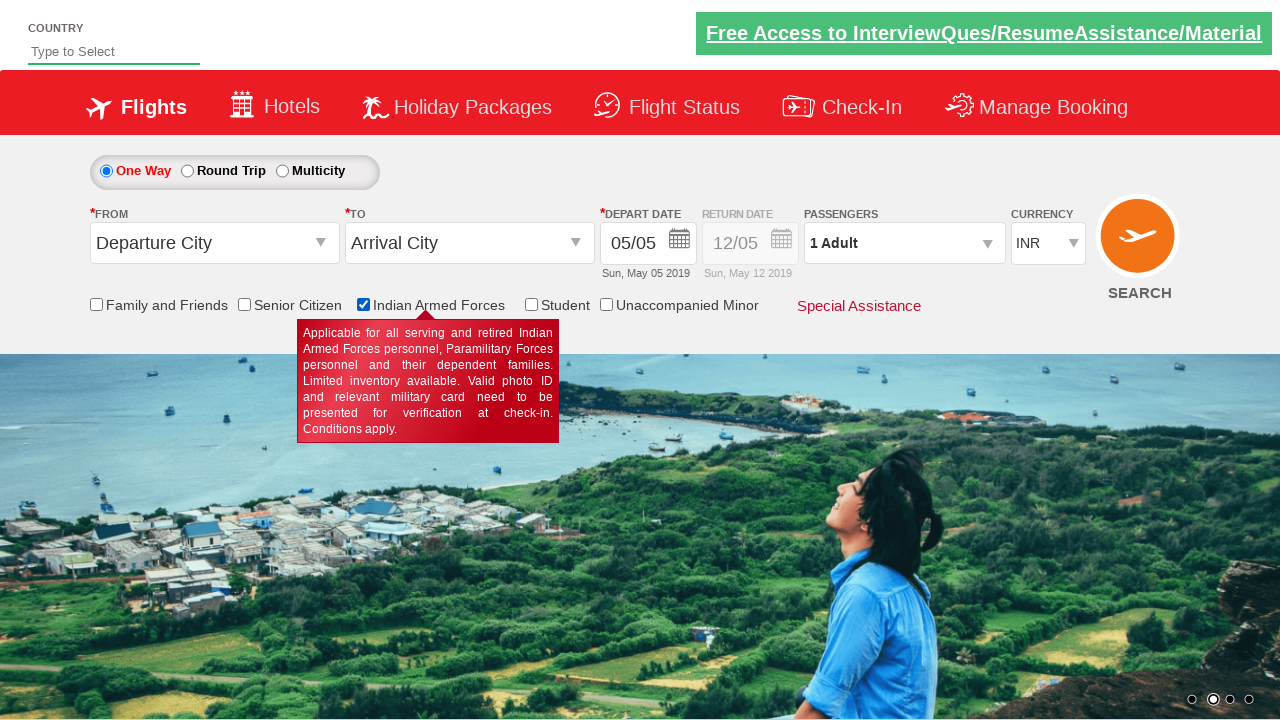

Verified armed forces checkbox is selected
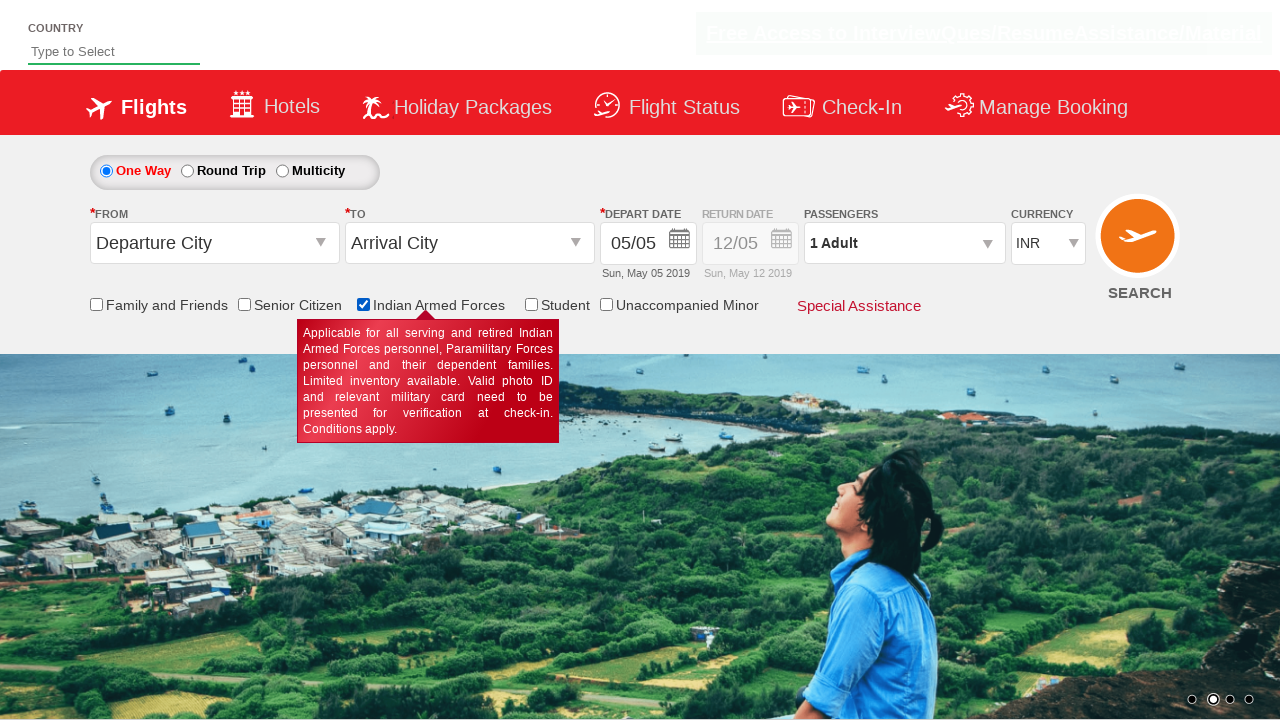

Clicked student discount checkbox at (531, 304) on input[id*='StudentDiscount']
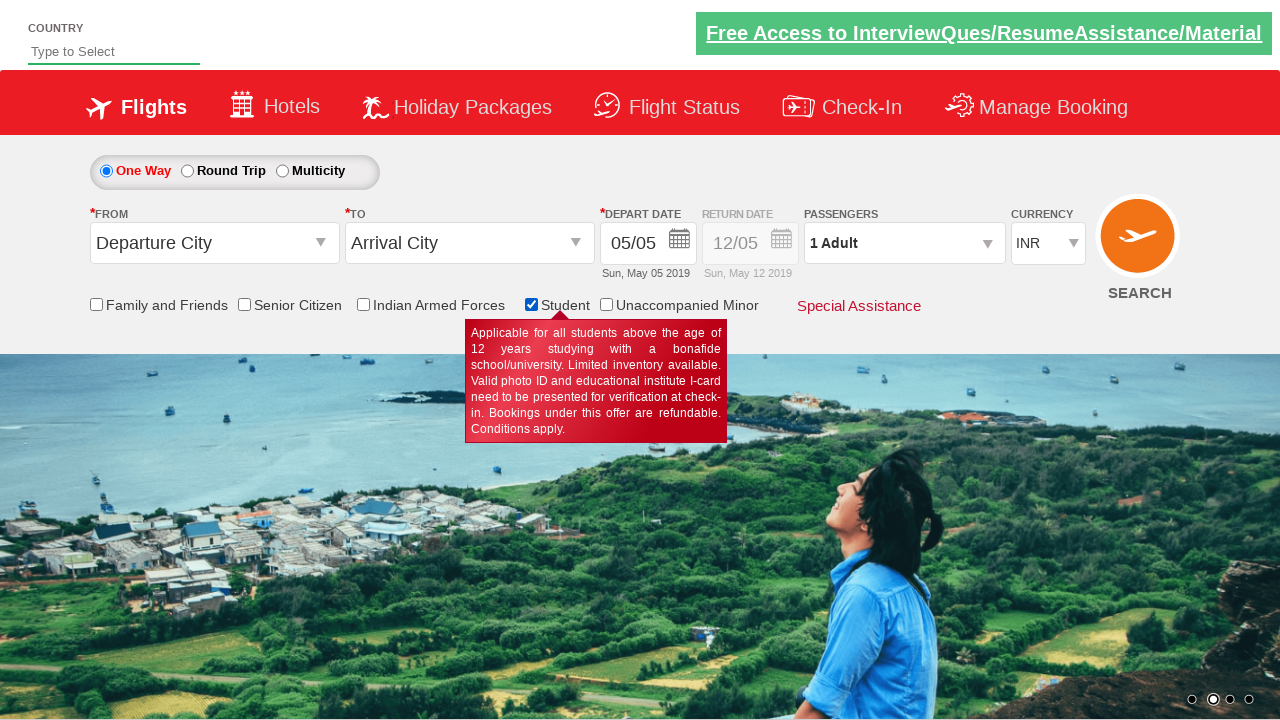

Verified student discount checkbox is selected
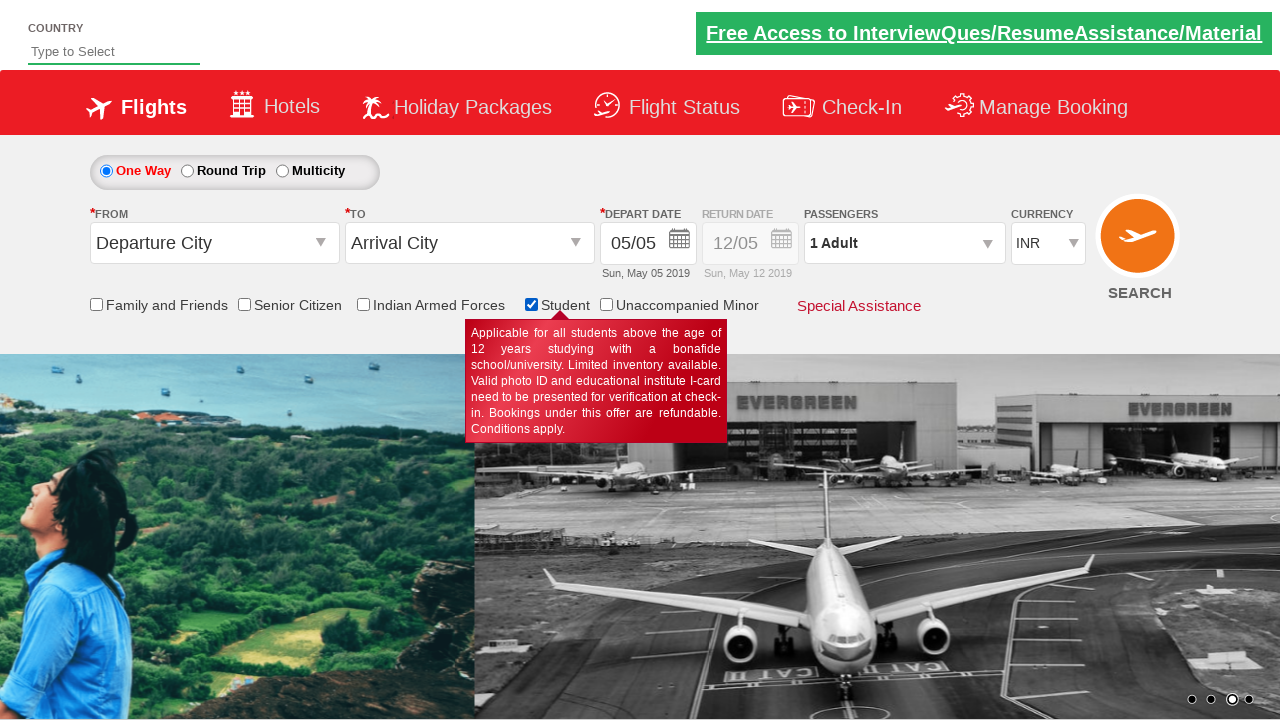

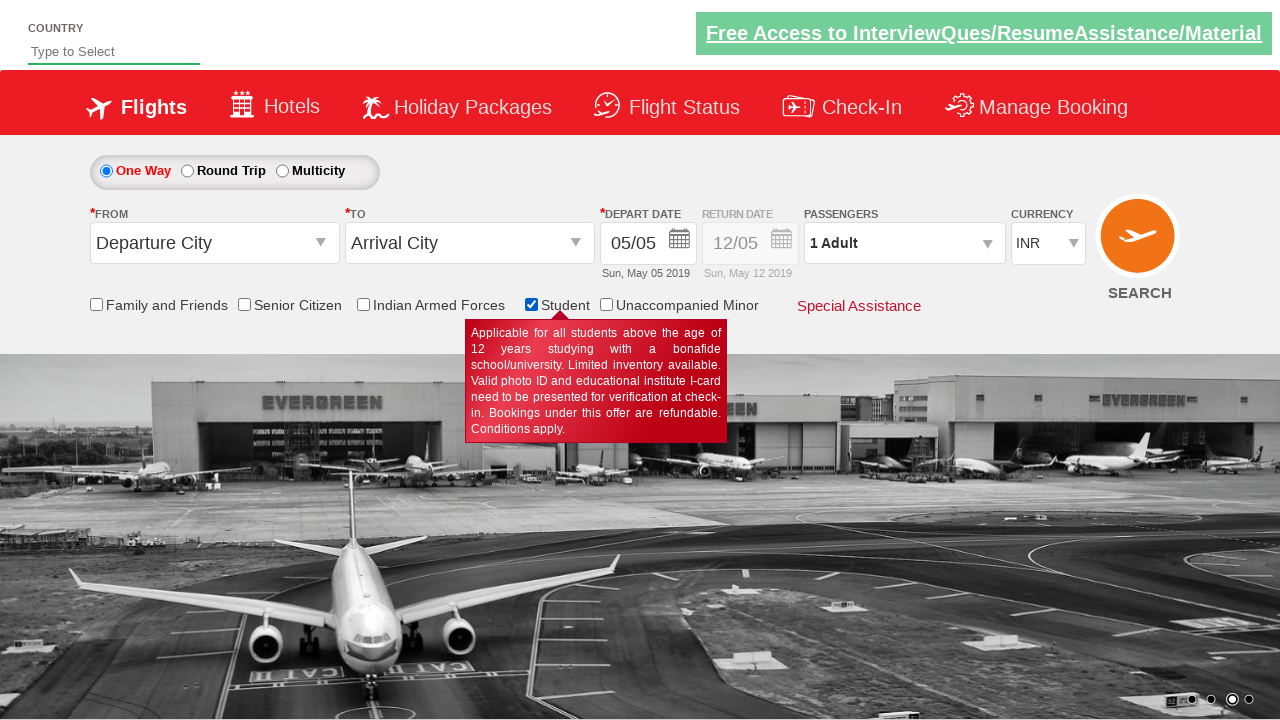